Tests opening a new browser tab, navigating to a different URL in the new tab, and verifying that two page handles exist.

Starting URL: https://the-internet.herokuapp.com/windows

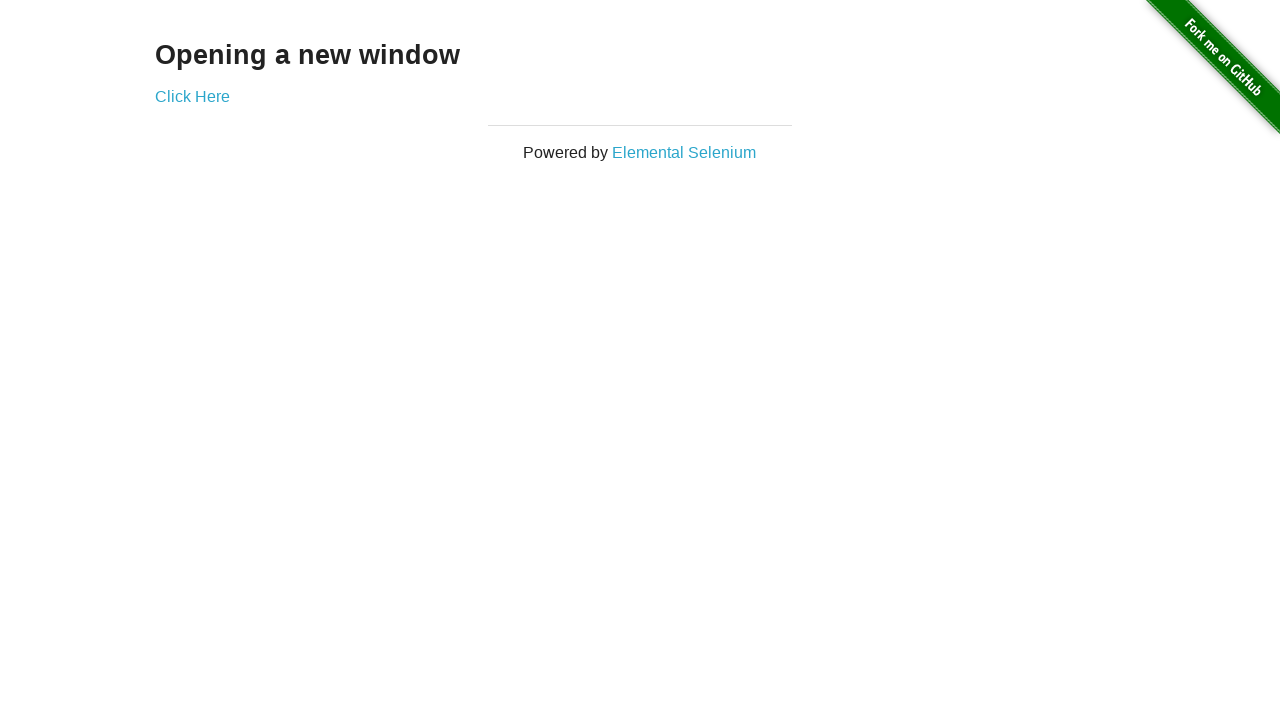

Opened a new browser tab
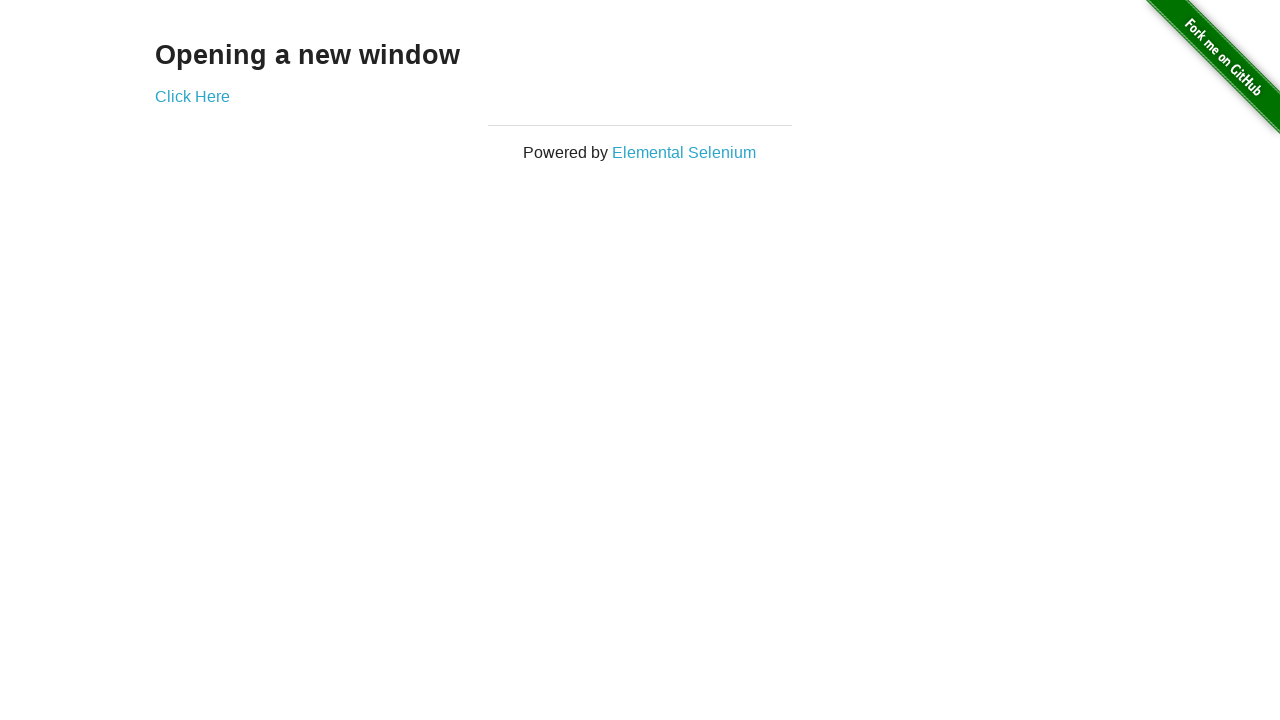

Navigated to https://the-internet.herokuapp.com/typos in the new tab
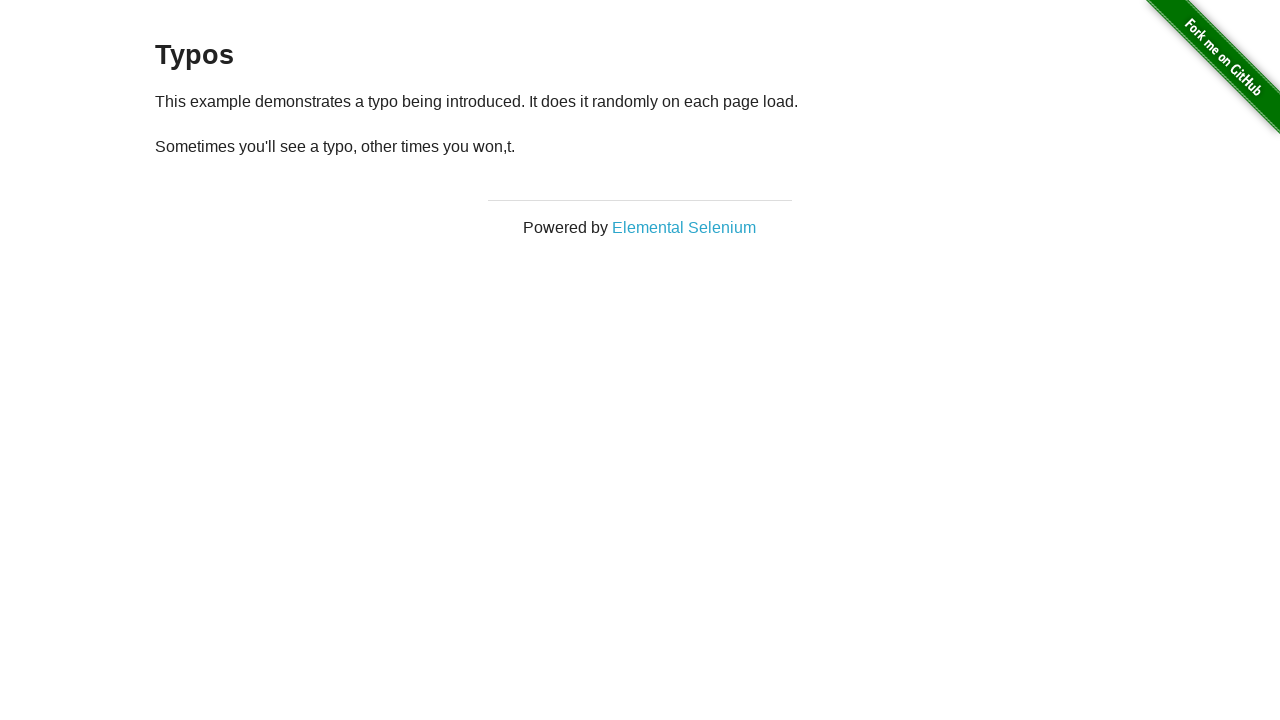

Verified that 2 page handles exist
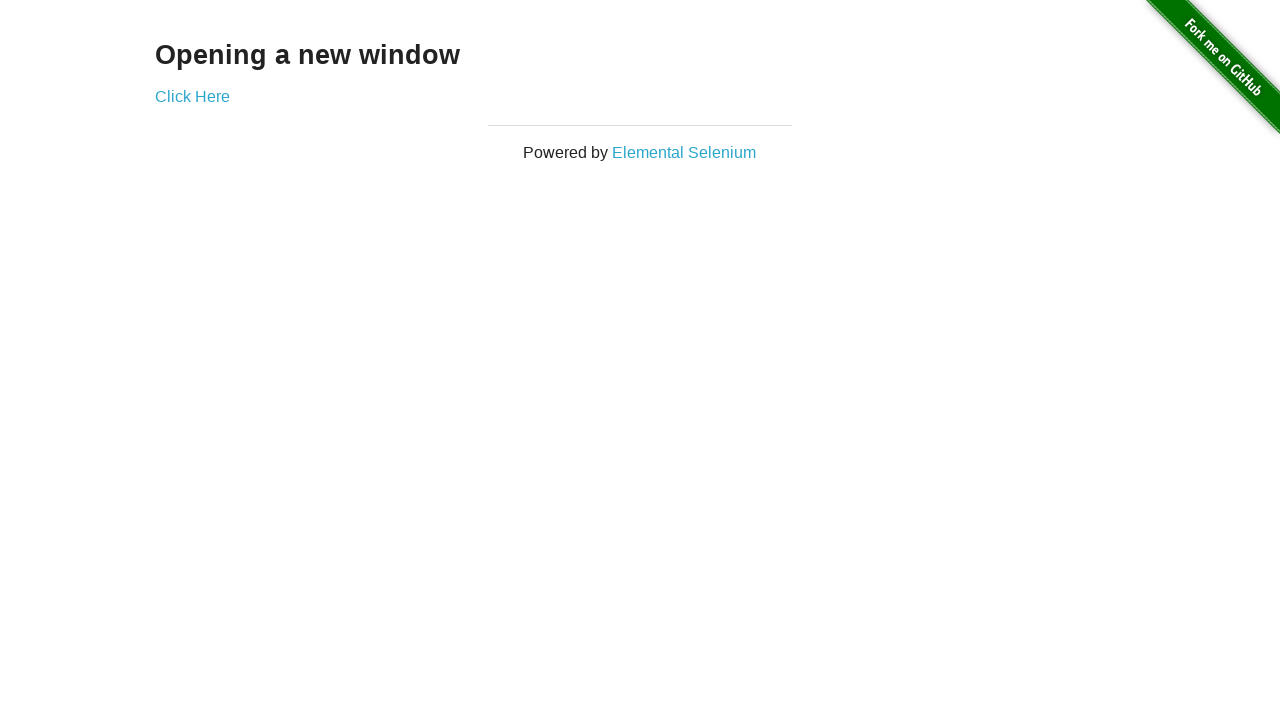

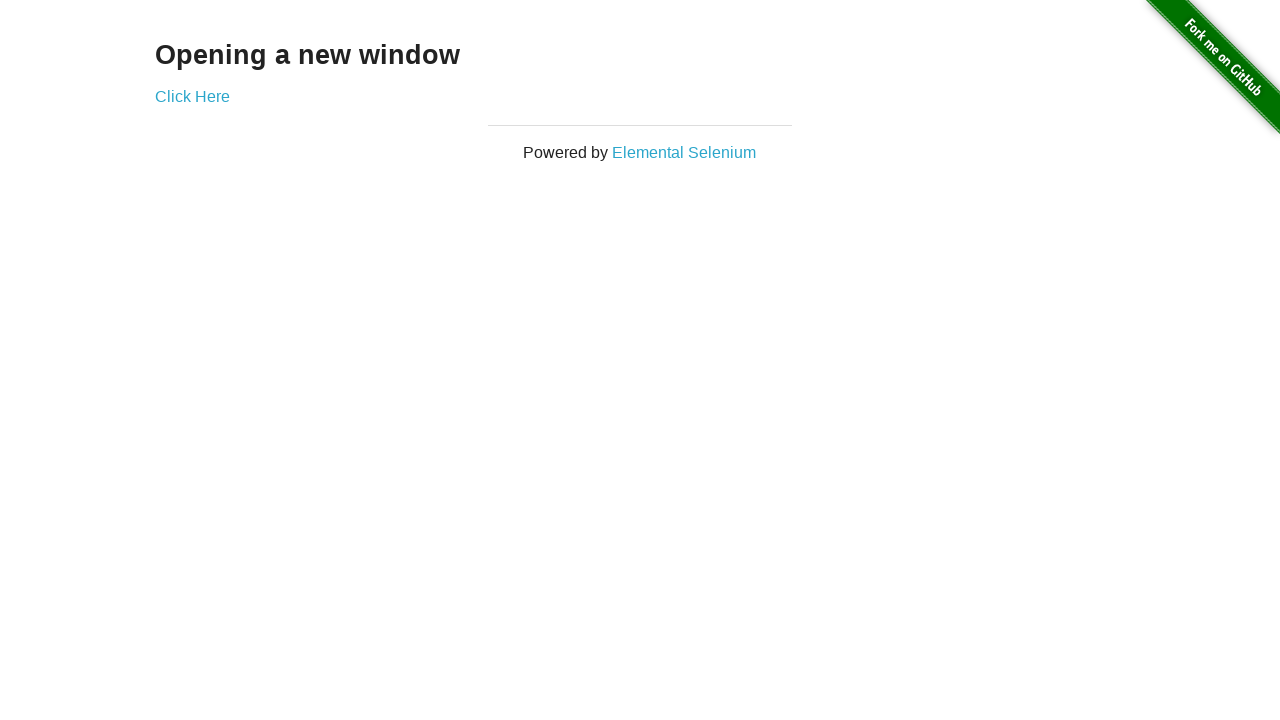